Tests dropdown selection functionality on an interest calculator by selecting a compound frequency option

Starting URL: http://www.calculator.net/interest-calculator.html

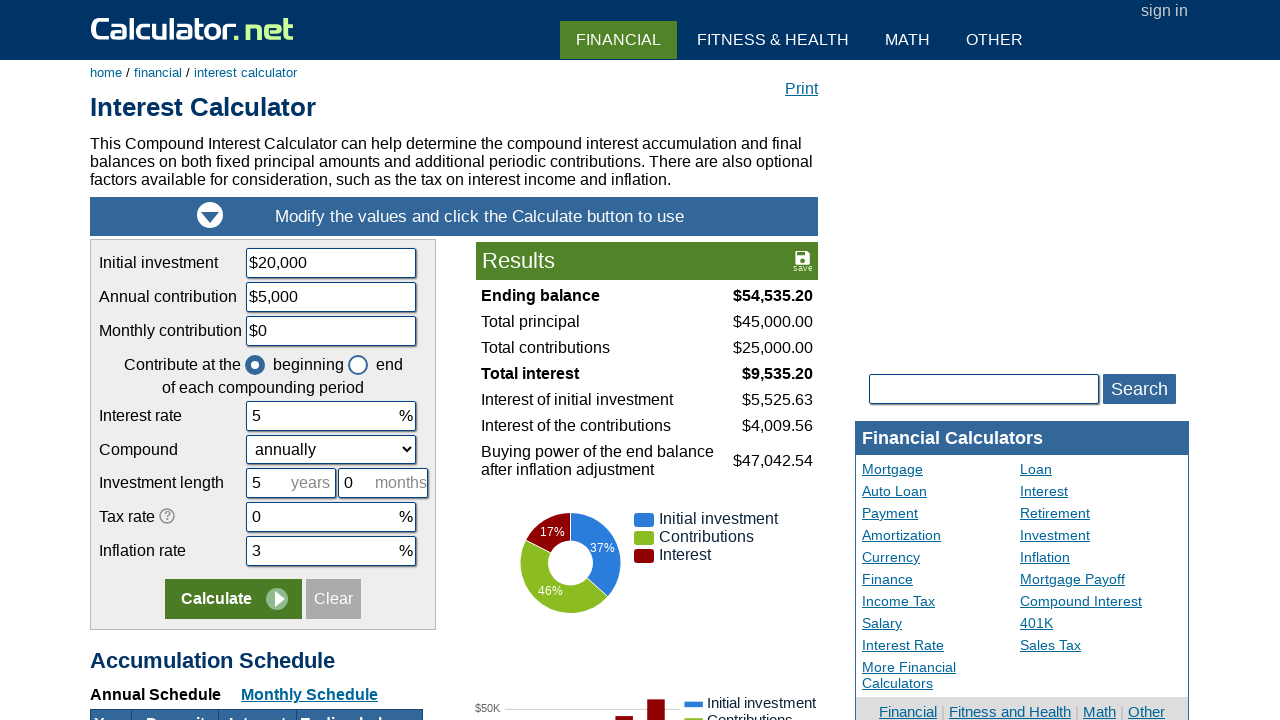

Selected 'monthly' from the compound frequency dropdown on #ccompound
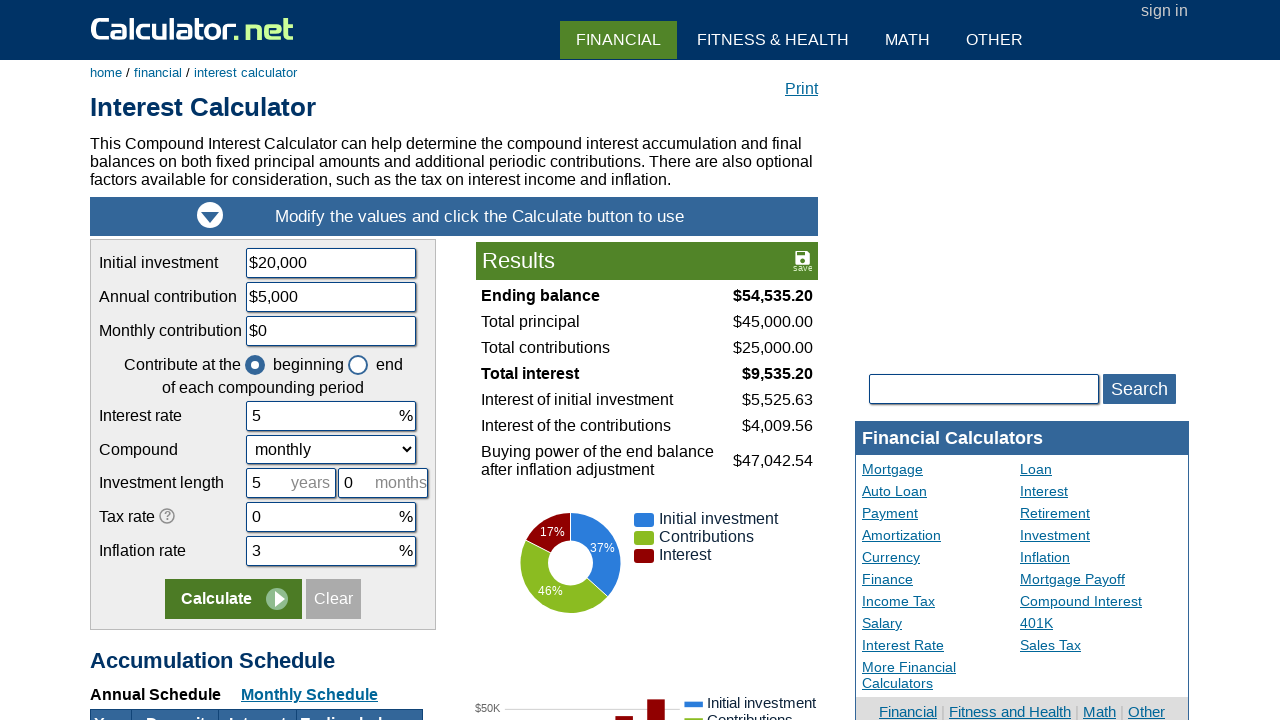

Retrieved the selected compound frequency option text
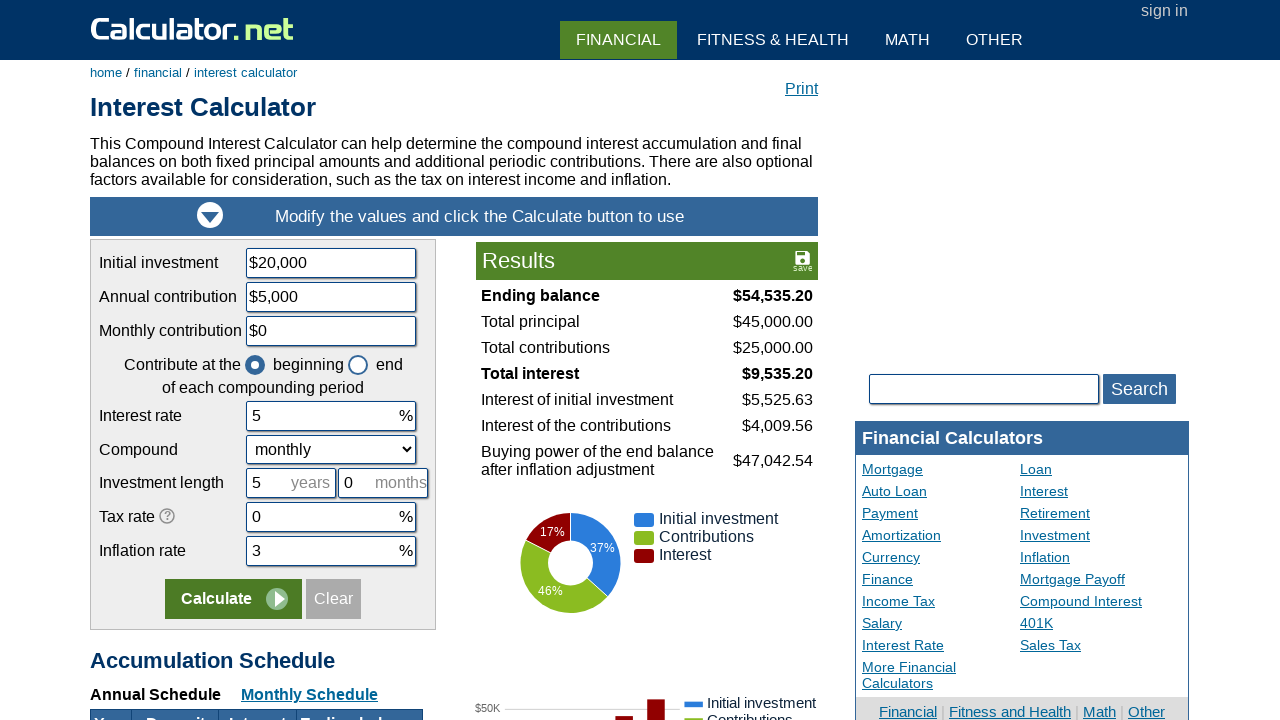

Verified selected option is: monthly
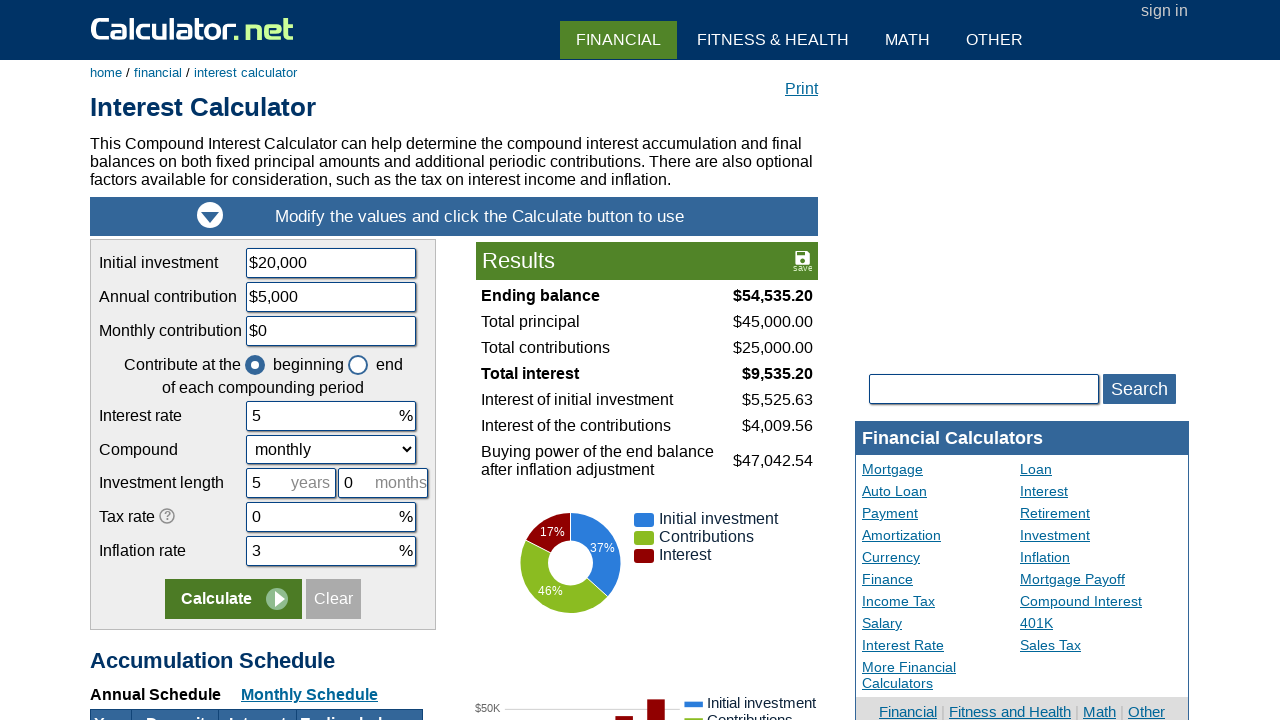

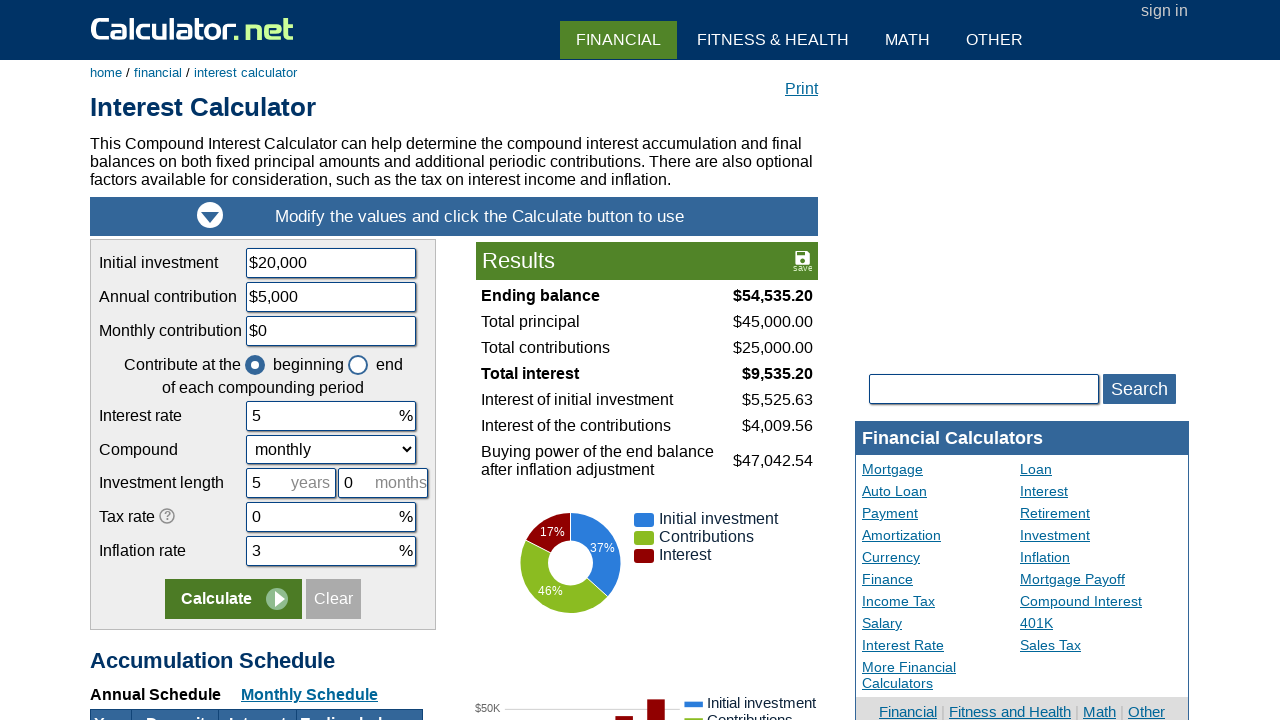